Tests multi-select dropdown functionality by selecting and deselecting various options, including even numbers and toggling selections

Starting URL: http://automationbykrishna.com/#

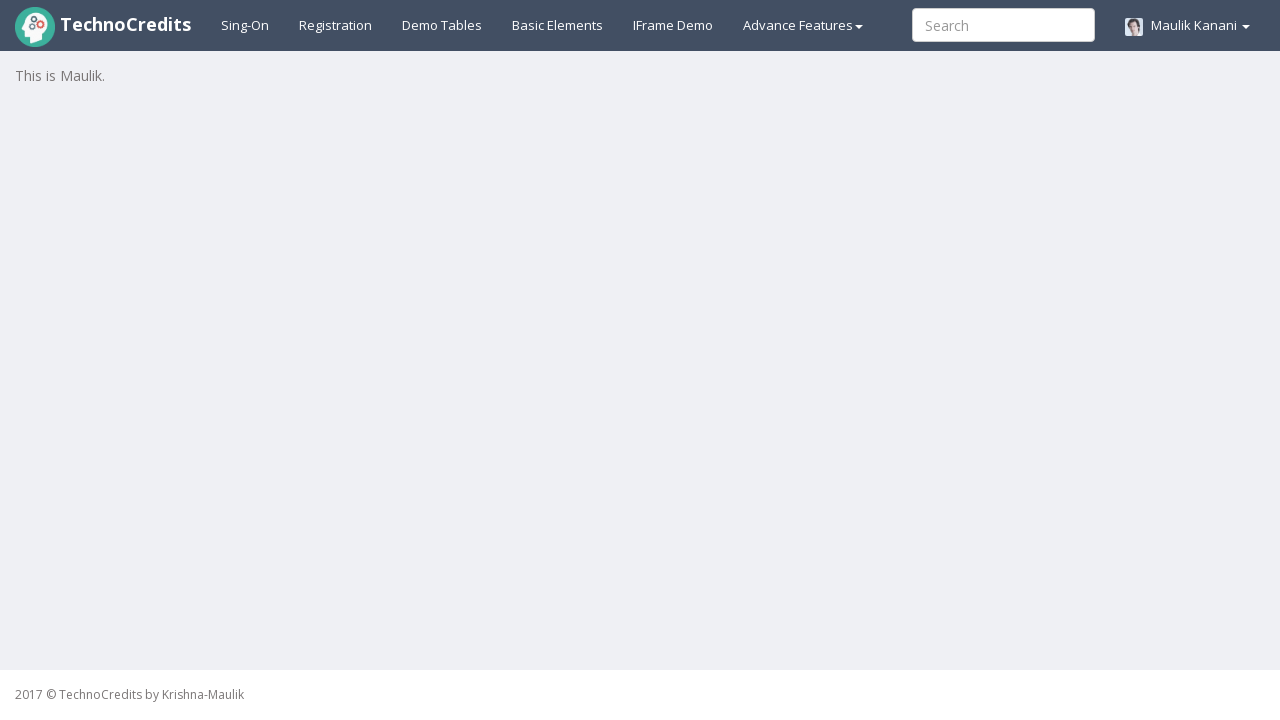

Clicked on basic elements tab at (558, 25) on #basicelements
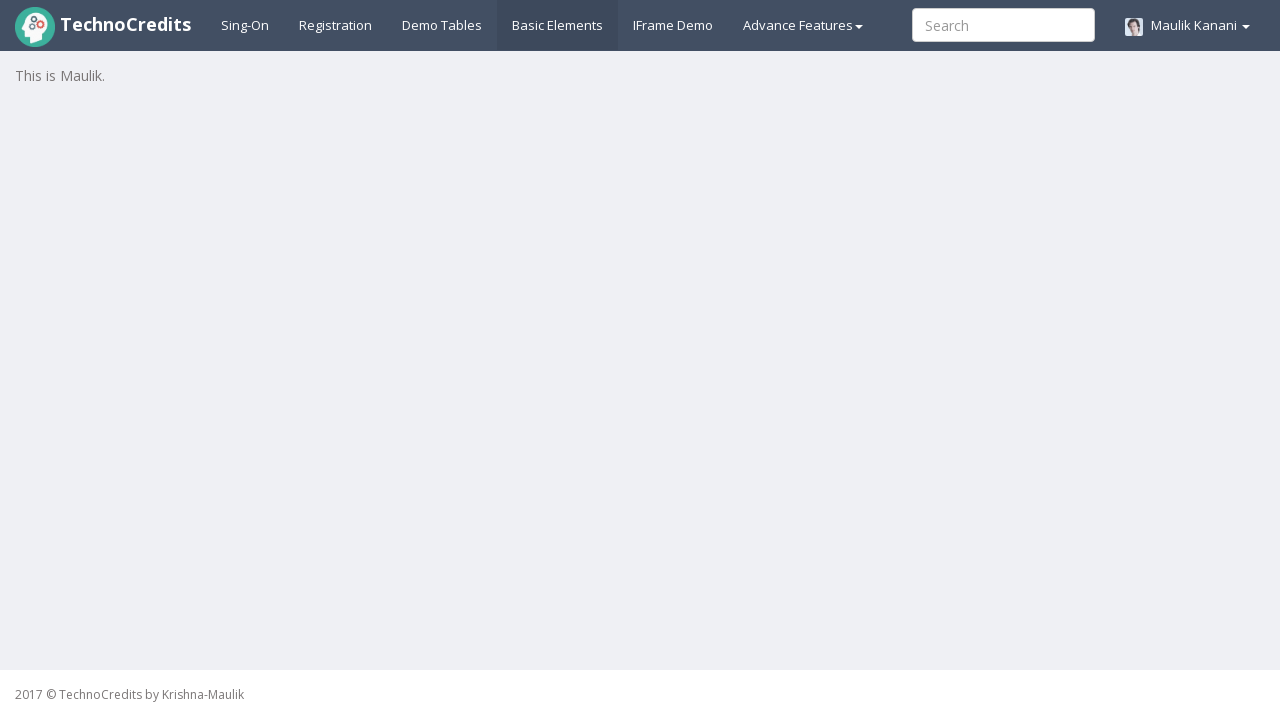

Waited for form with select elements to load
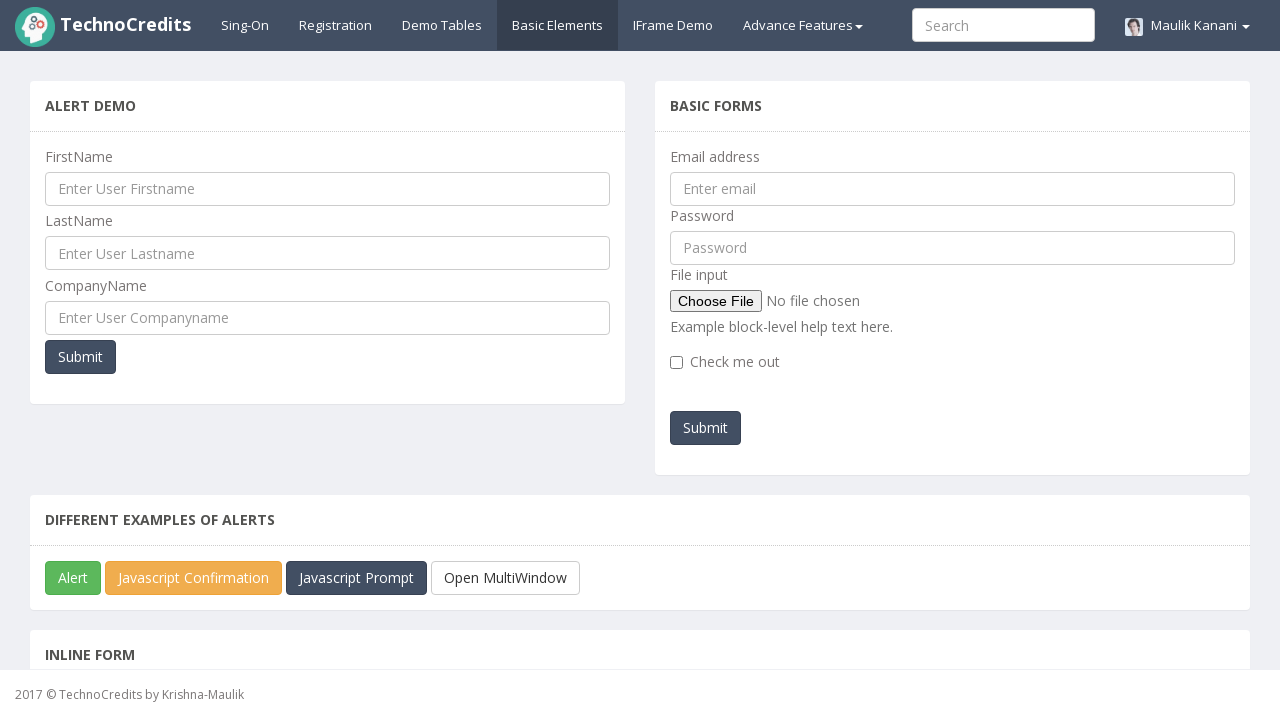

Scrolled first select element into view
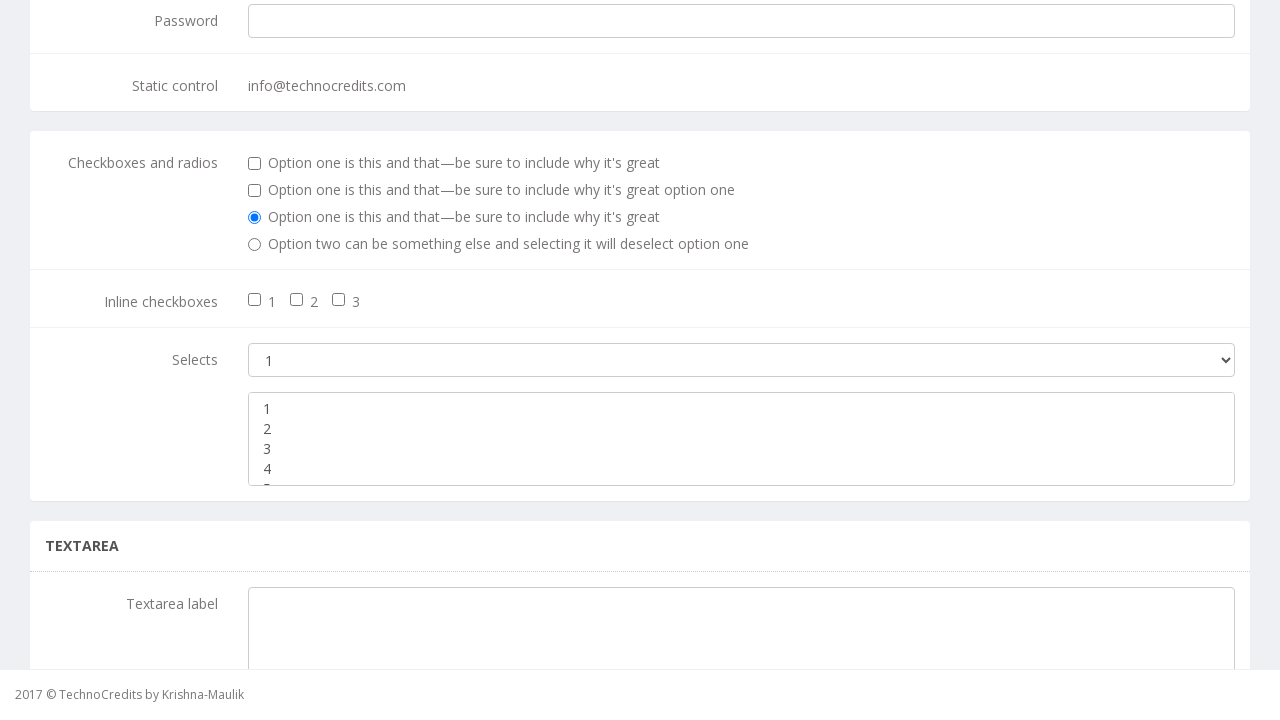

Retrieved option count from first select element: 5 options
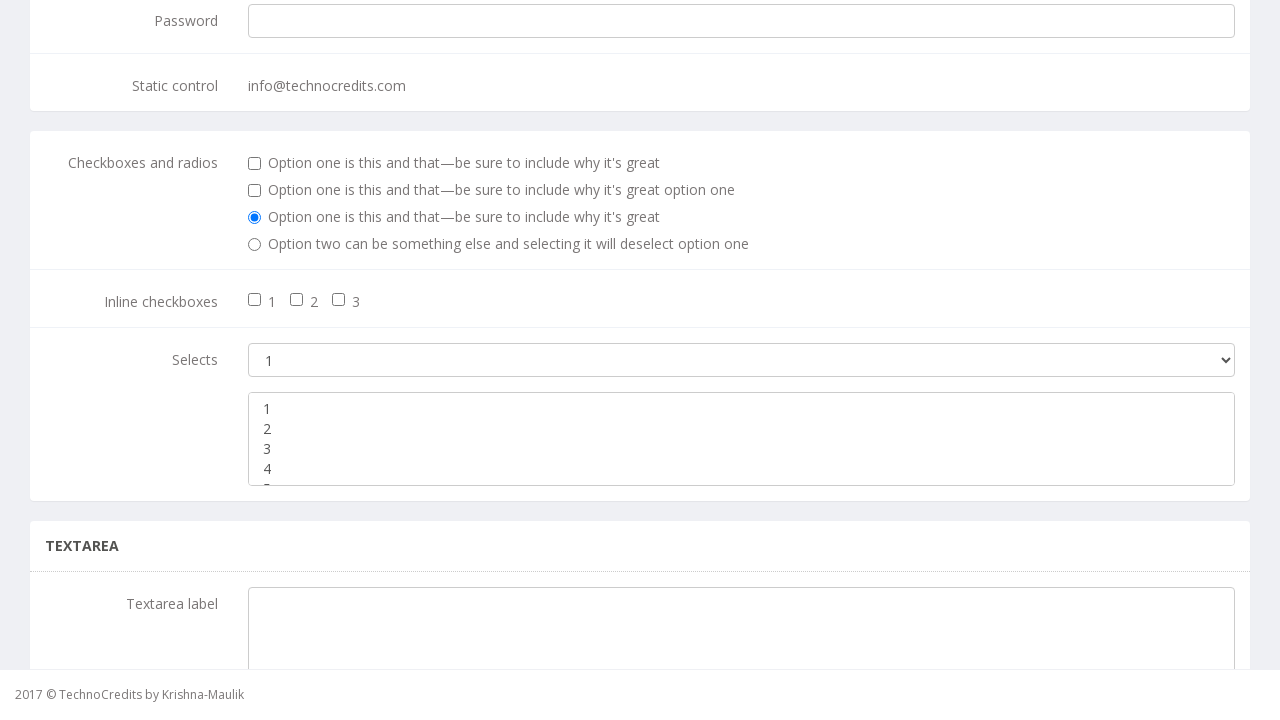

Located multi-select dropdown element
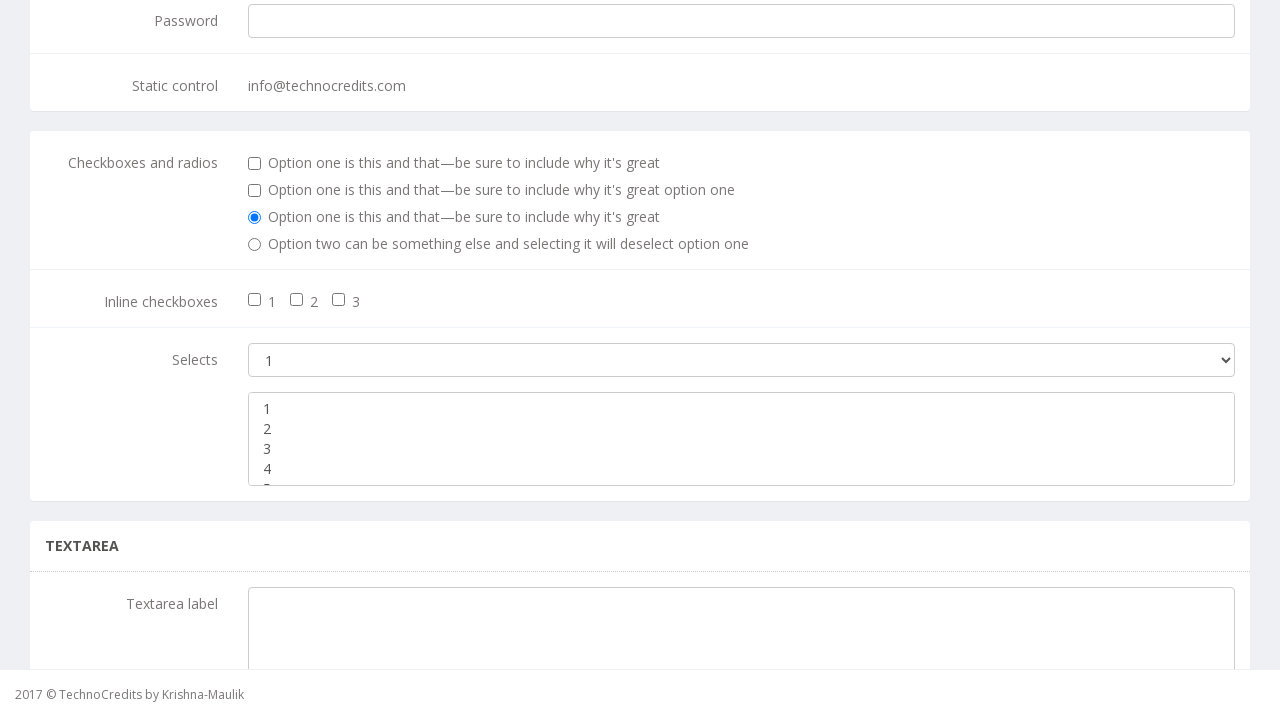

Selected even numbers (2, 4) from multi-select dropdown on //div[@class='panel-body']//div[3]//select[2]
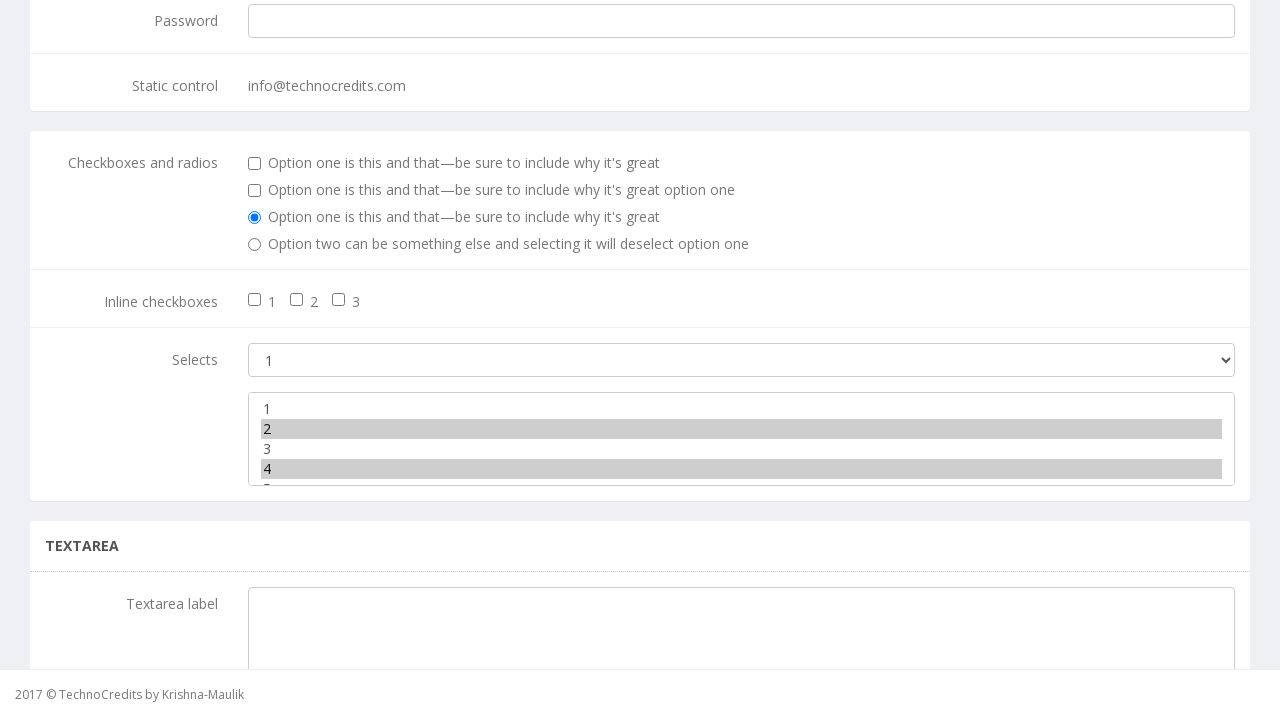

Retrieved first selected option value: 2
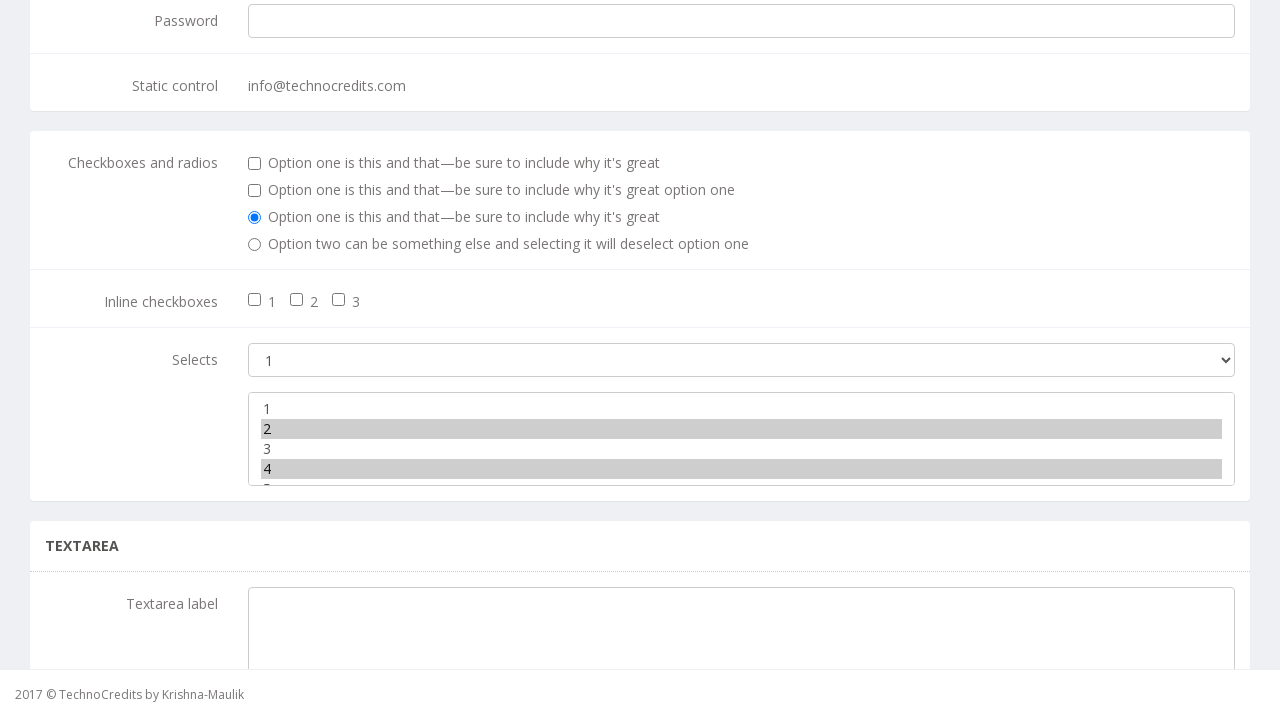

Deselected first selected option (2)
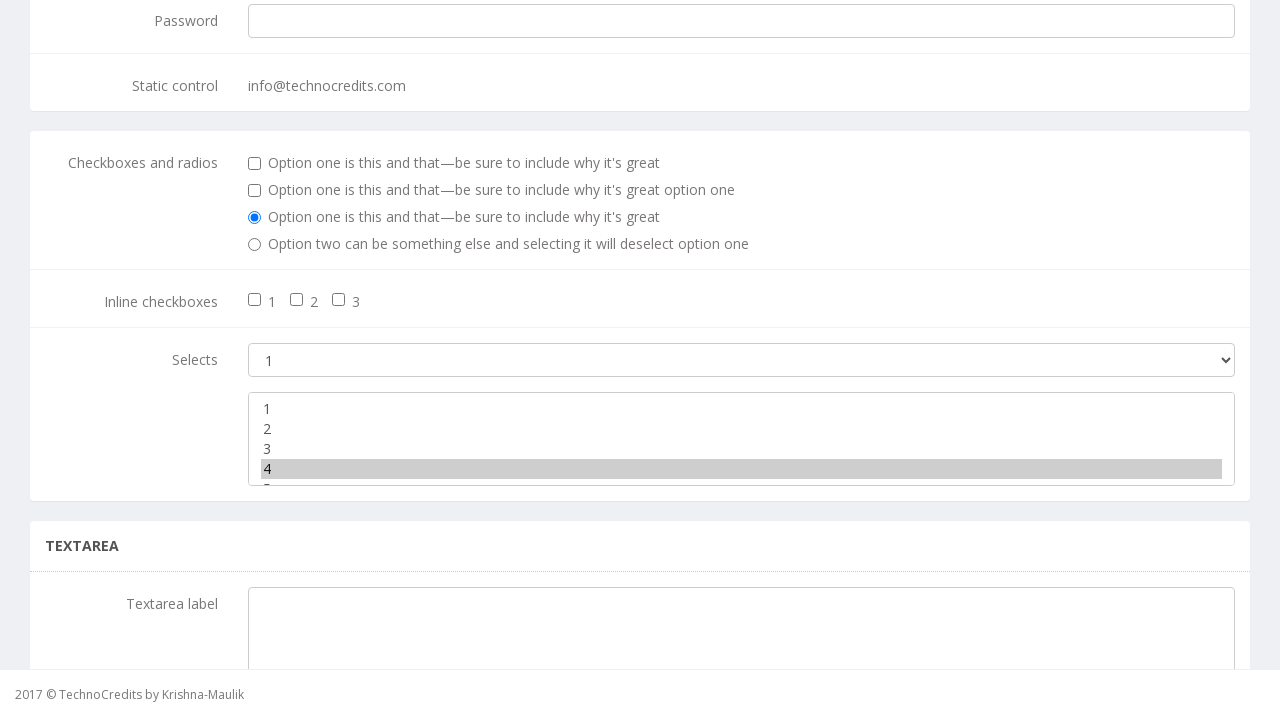

Toggled selection state for all options (deselect selected, select deselected)
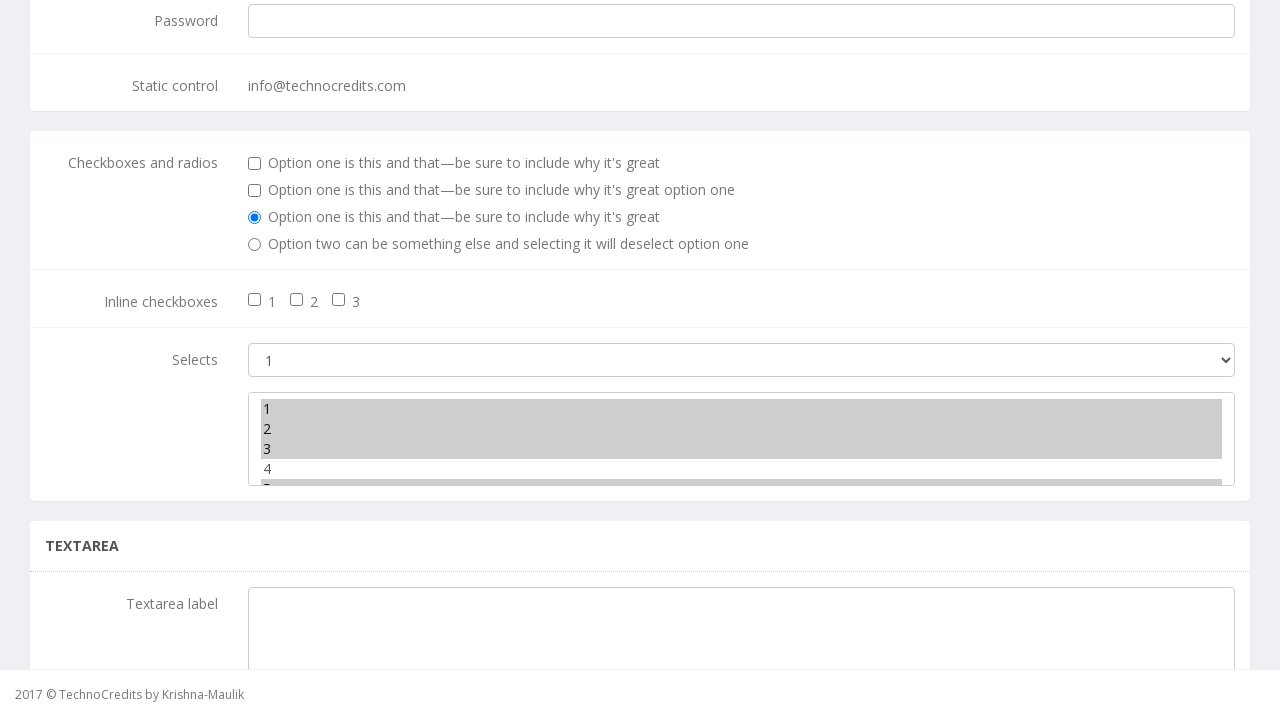

Retrieved all currently selected options: ['1', '2', '3', '5']
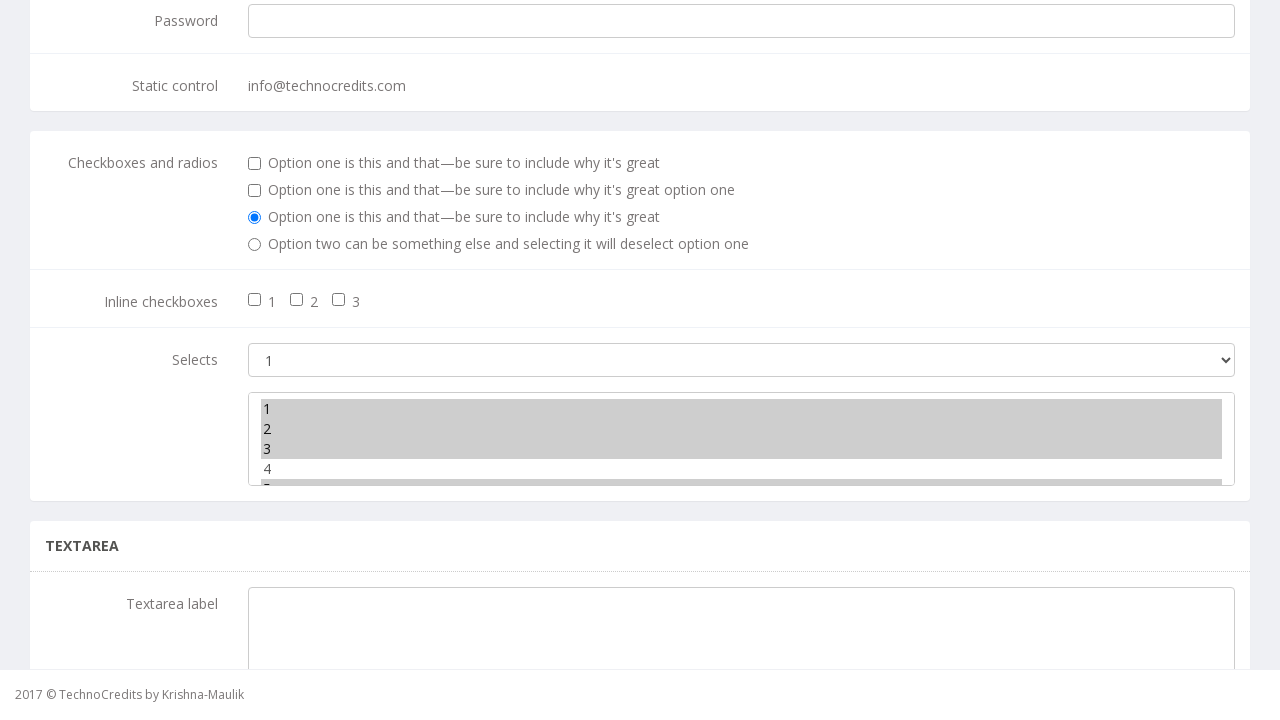

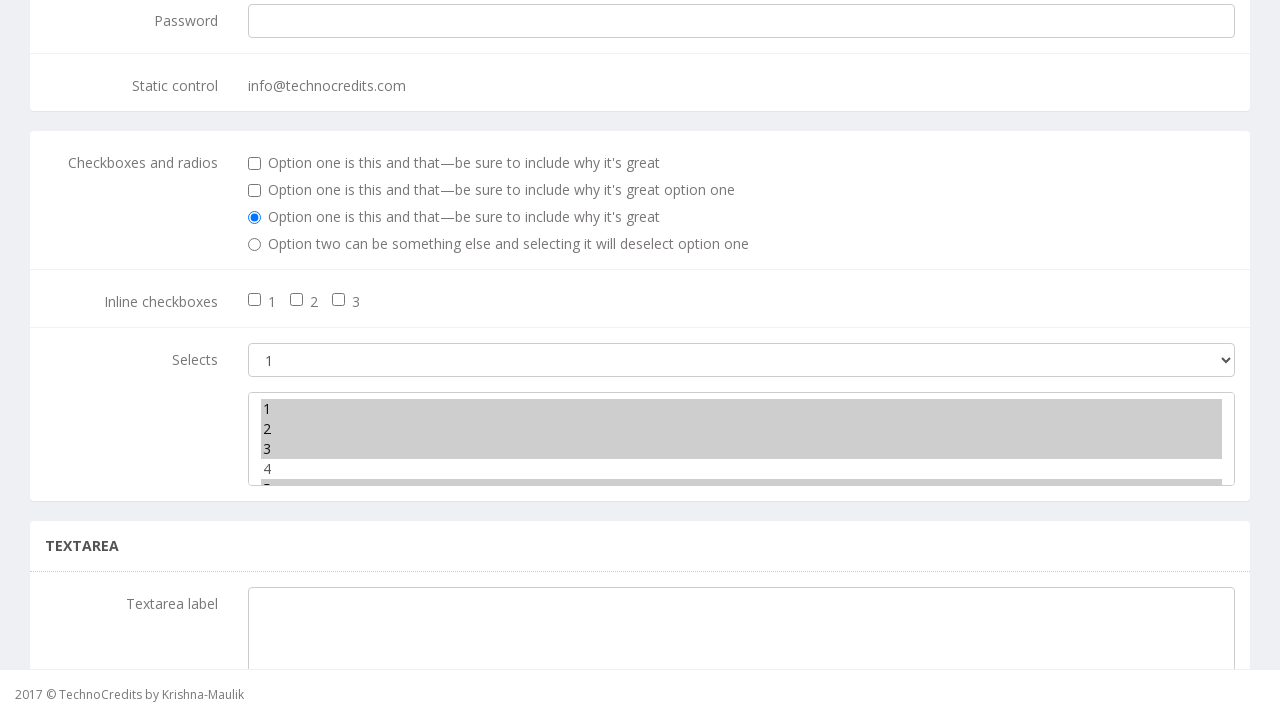